Navigates to a dashboard page and scrolls horizontally to the left

Starting URL: https://dashboards.handmadeinteractive.com/jasonlove/

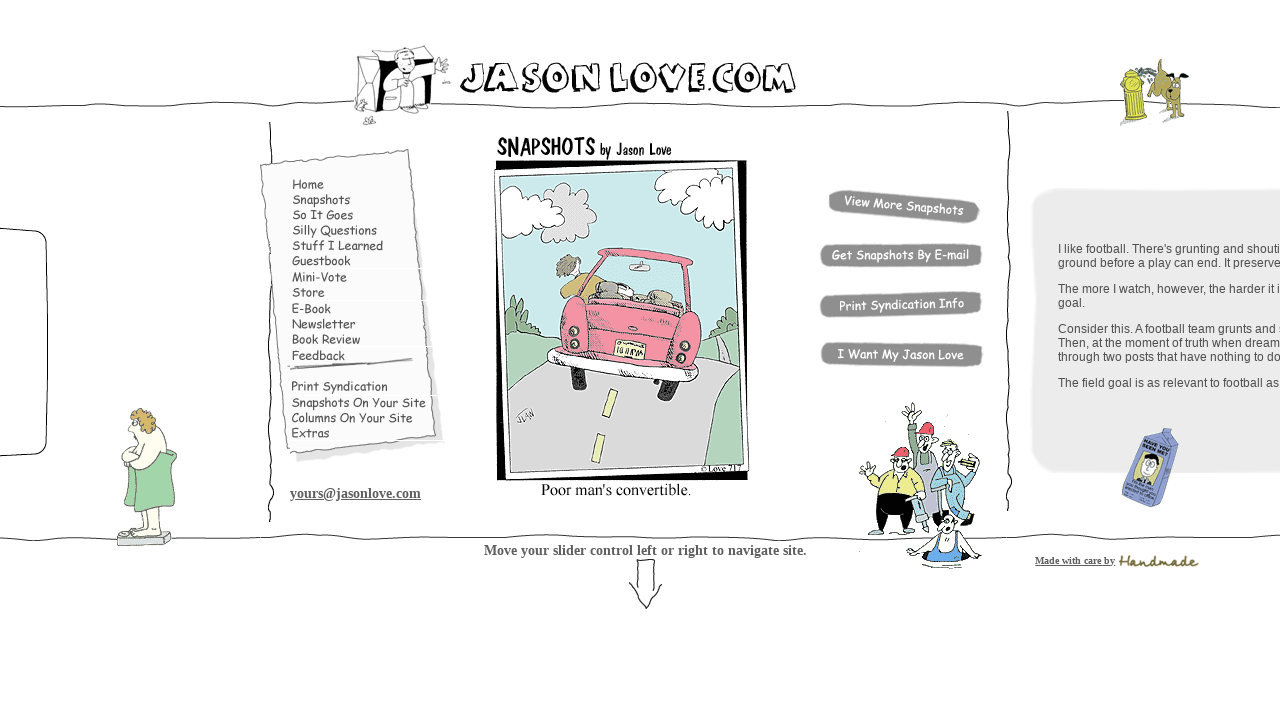

Navigated to dashboard page at https://dashboards.handmadeinteractive.com/jasonlove/
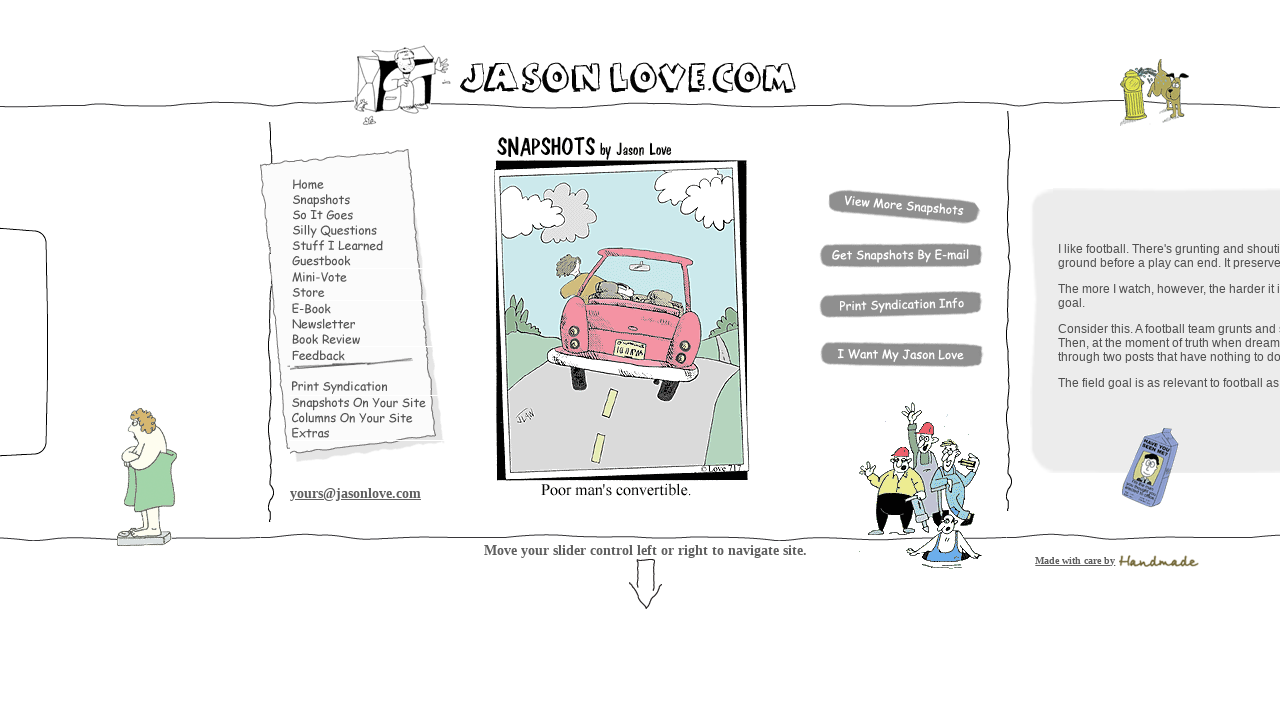

Scrolled horizontally to the left by 5000 pixels
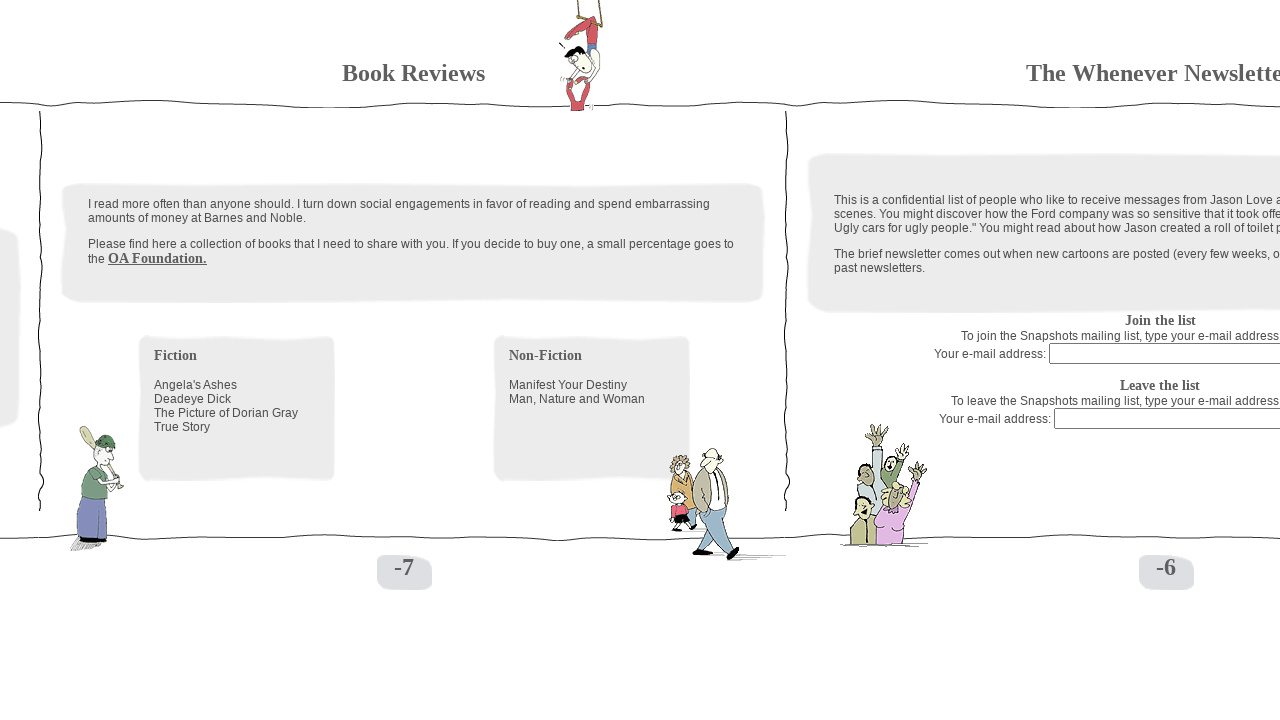

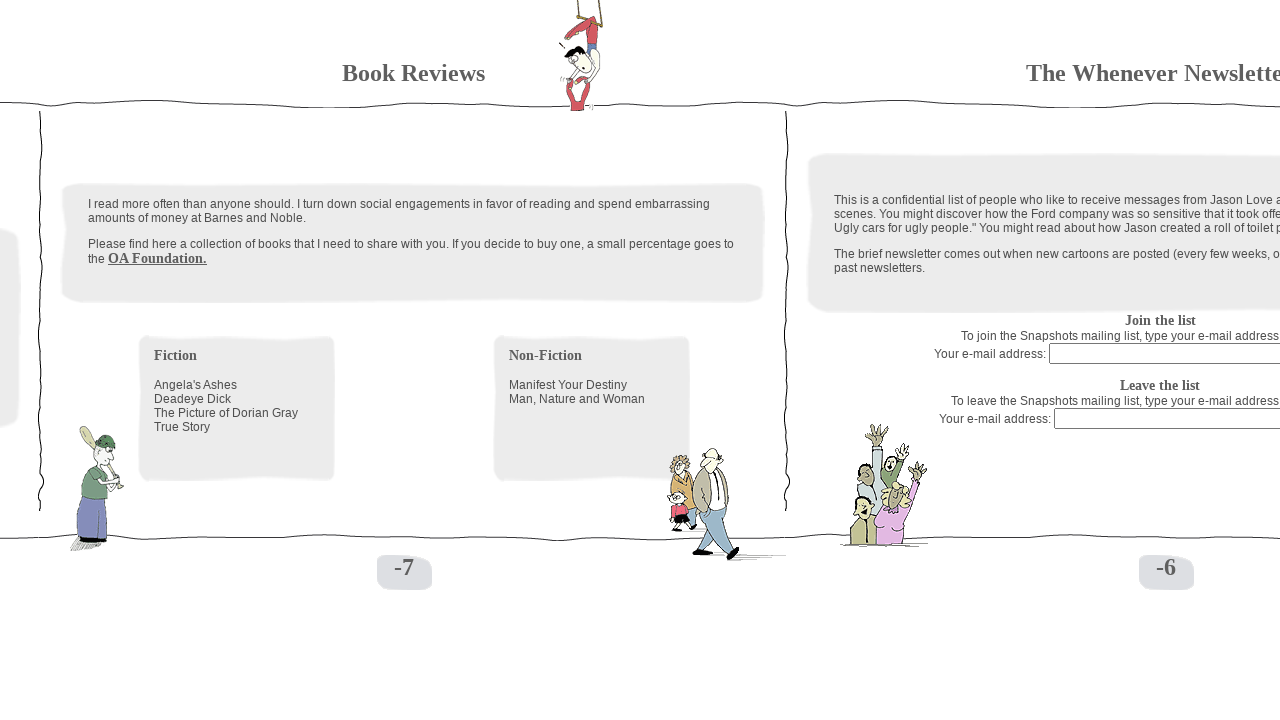